Navigates to the OrangeHRM demo site and verifies the page loads by checking the page title is accessible.

Starting URL: https://opensource-demo.orangehrmlive.com

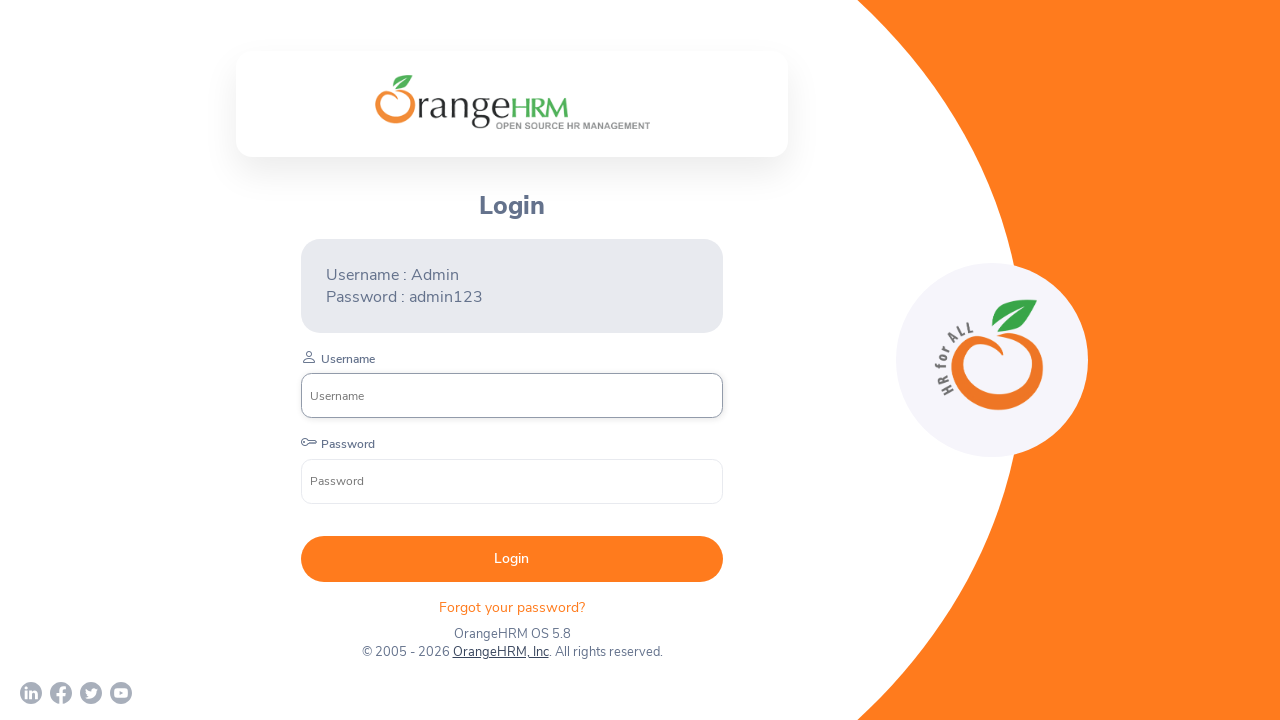

Navigated to OrangeHRM demo site and waited for DOM to load
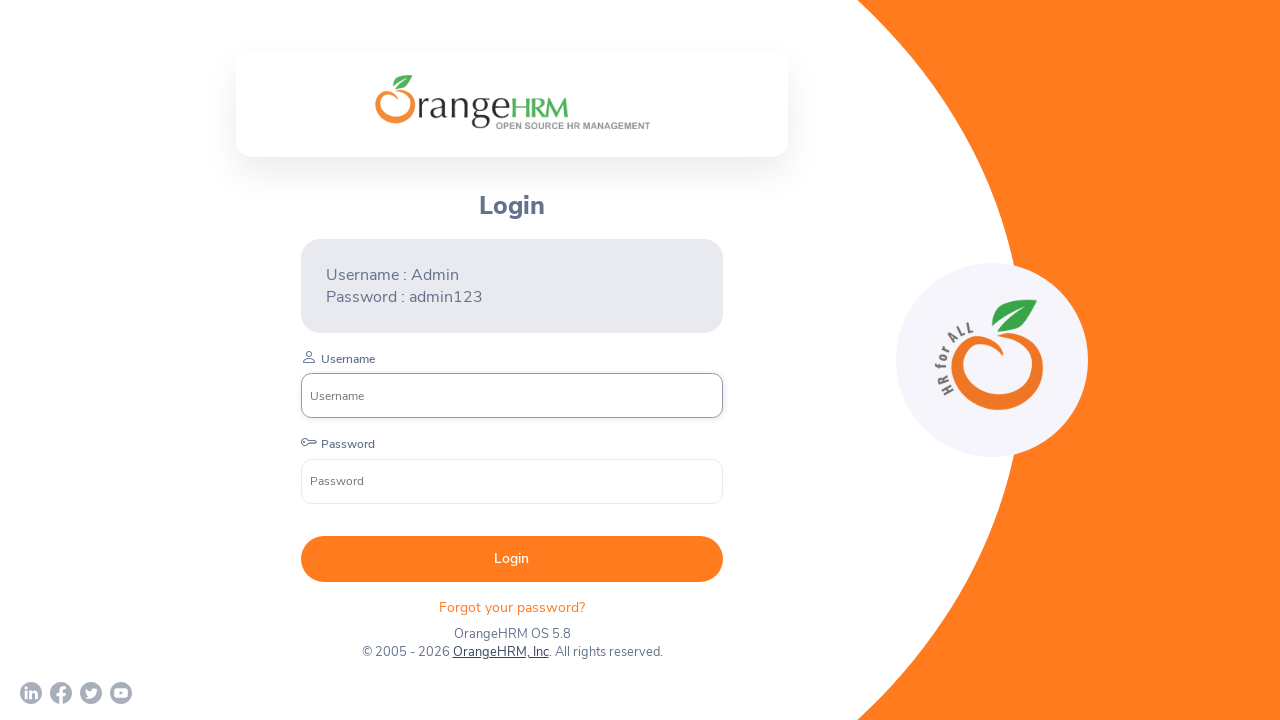

Retrieved page title
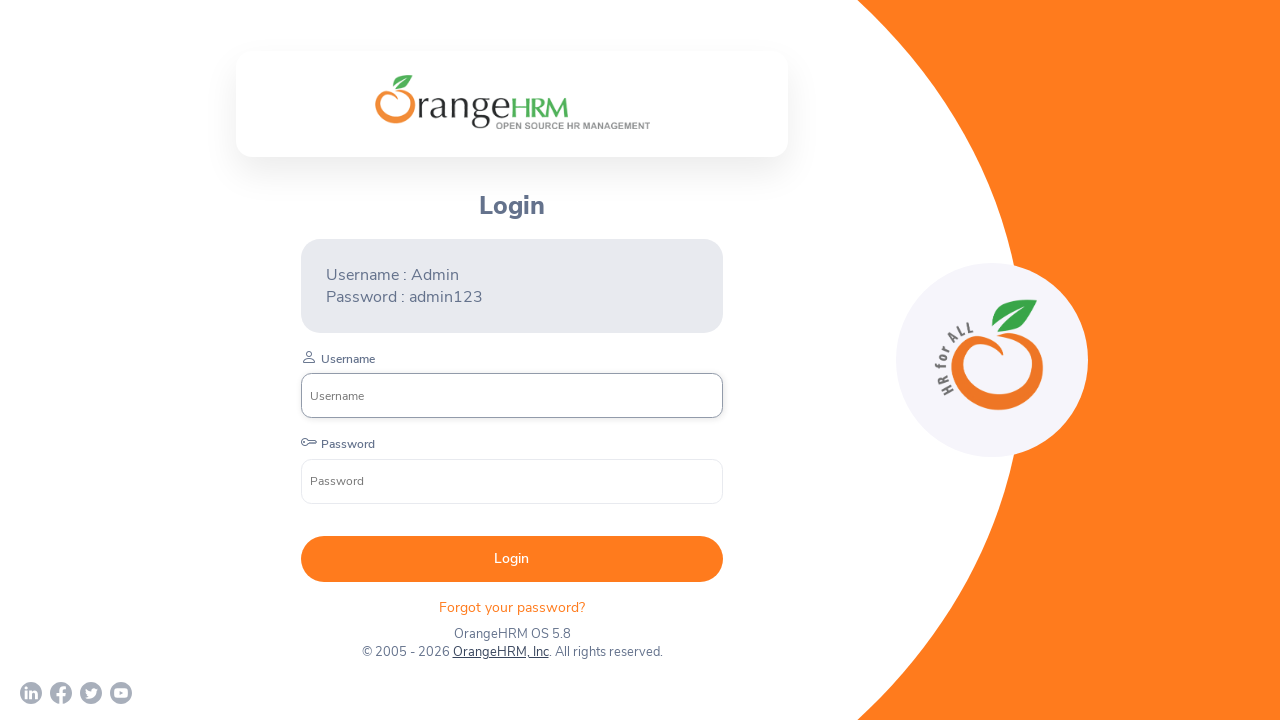

Verified page title is not empty - assertion passed
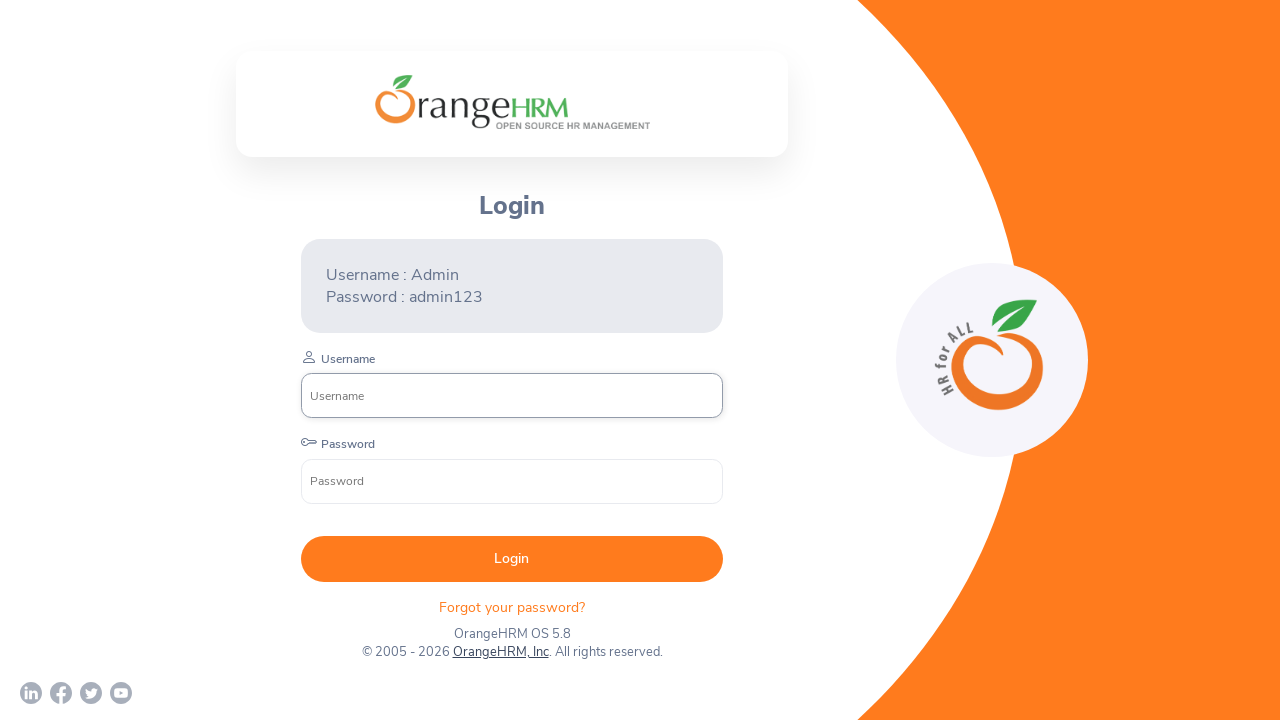

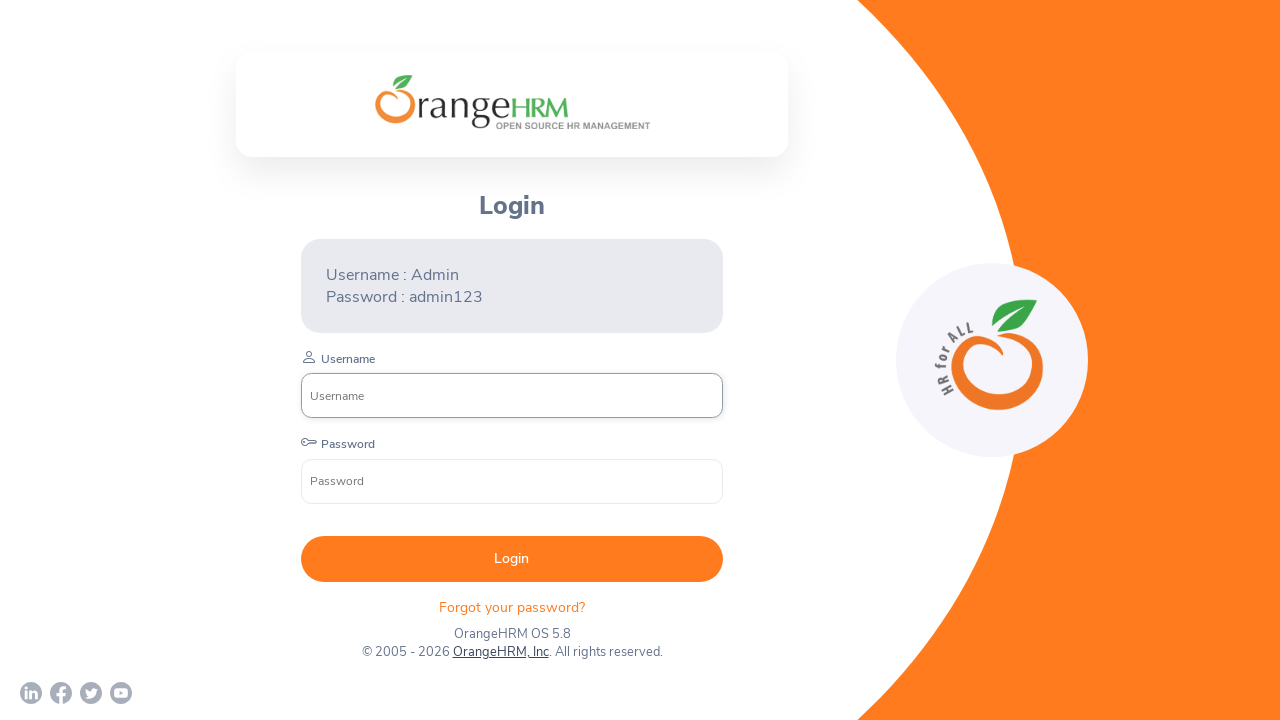